Tests handling of JavaScript confirmation dialog by clicking a confirm button and accepting the dialog

Starting URL: https://testautomationpractice.blogspot.com/

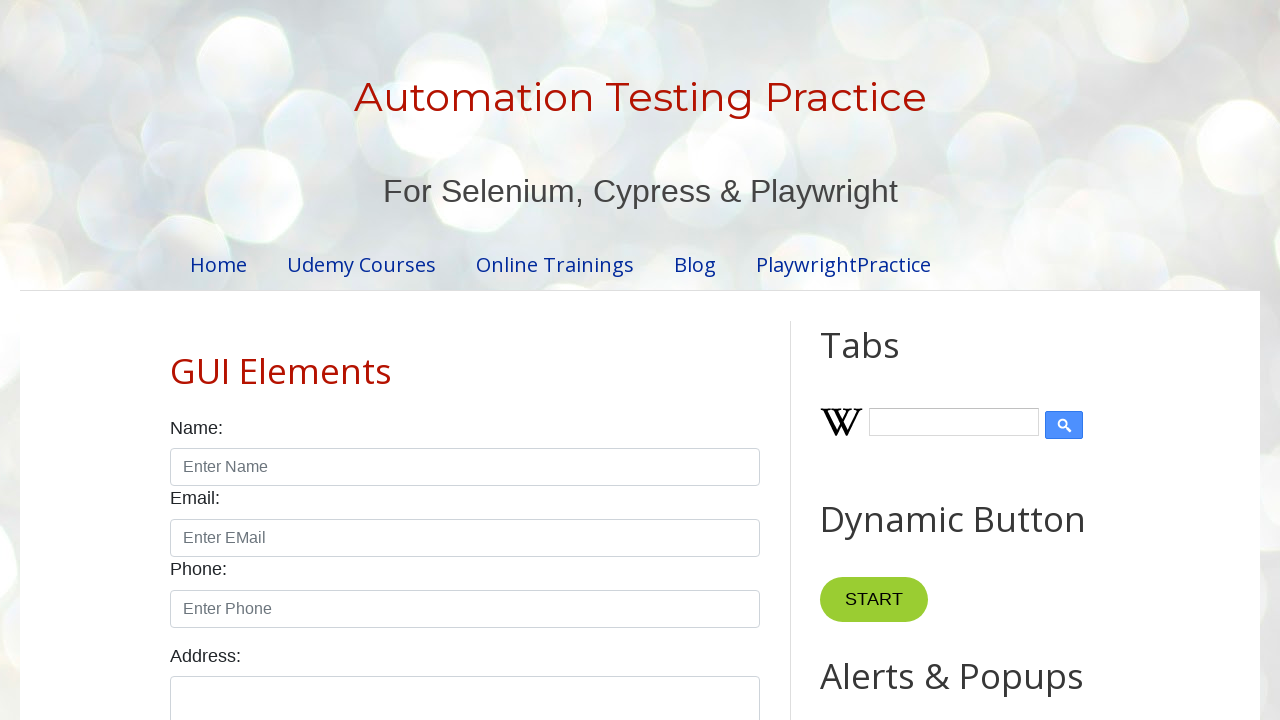

Set up dialog handler to accept confirmation dialogs
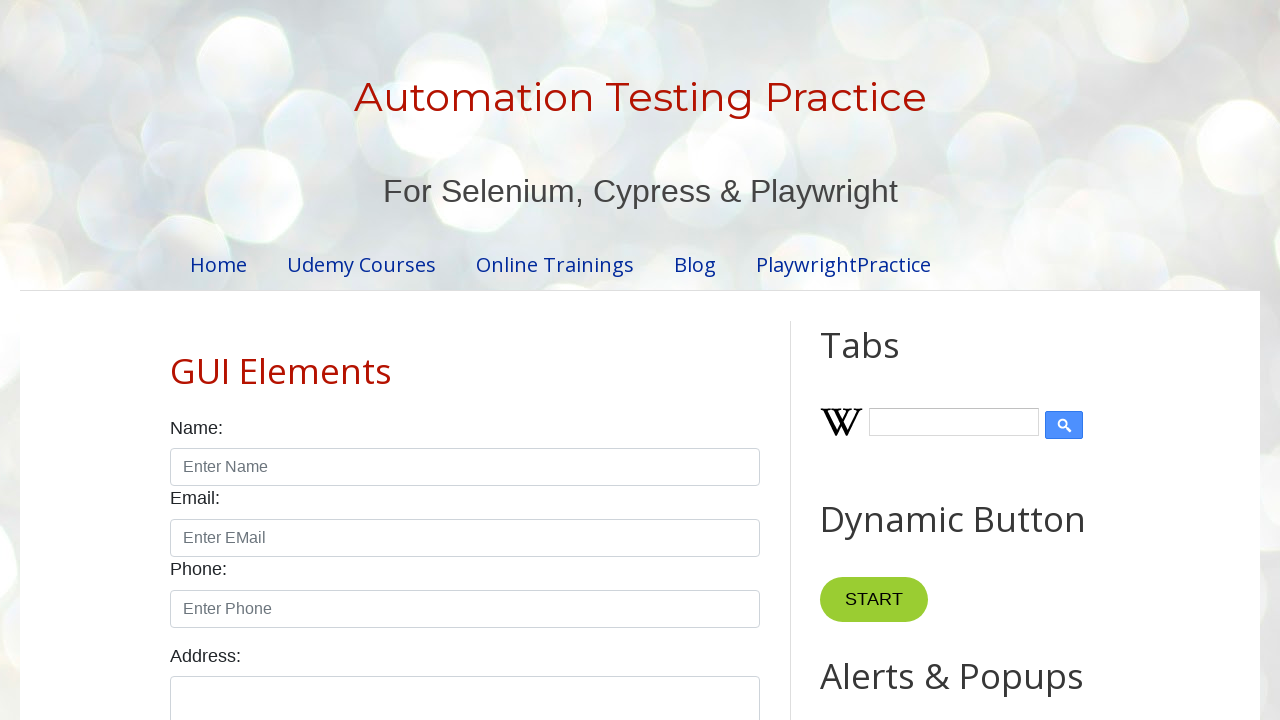

Clicked confirm button to trigger confirmation dialog at (912, 360) on xpath=//button[@onclick='myFunctionConfirm()']
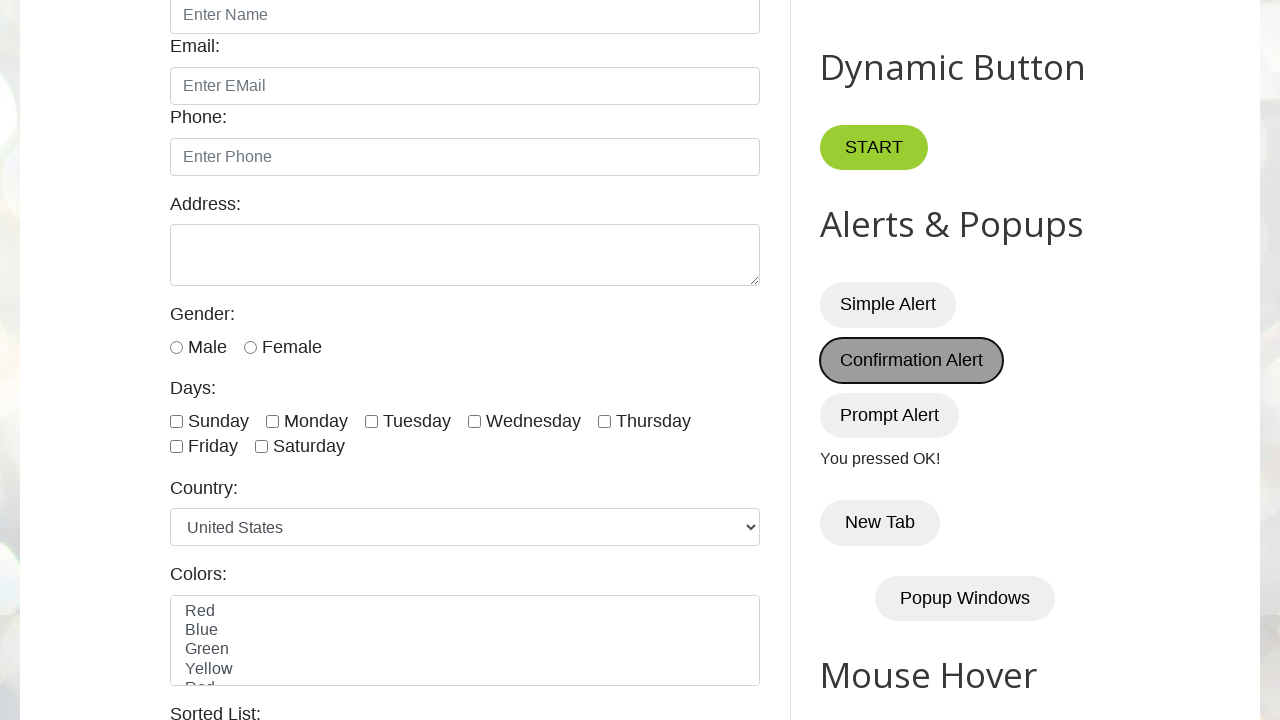

Dialog was accepted and result text appeared
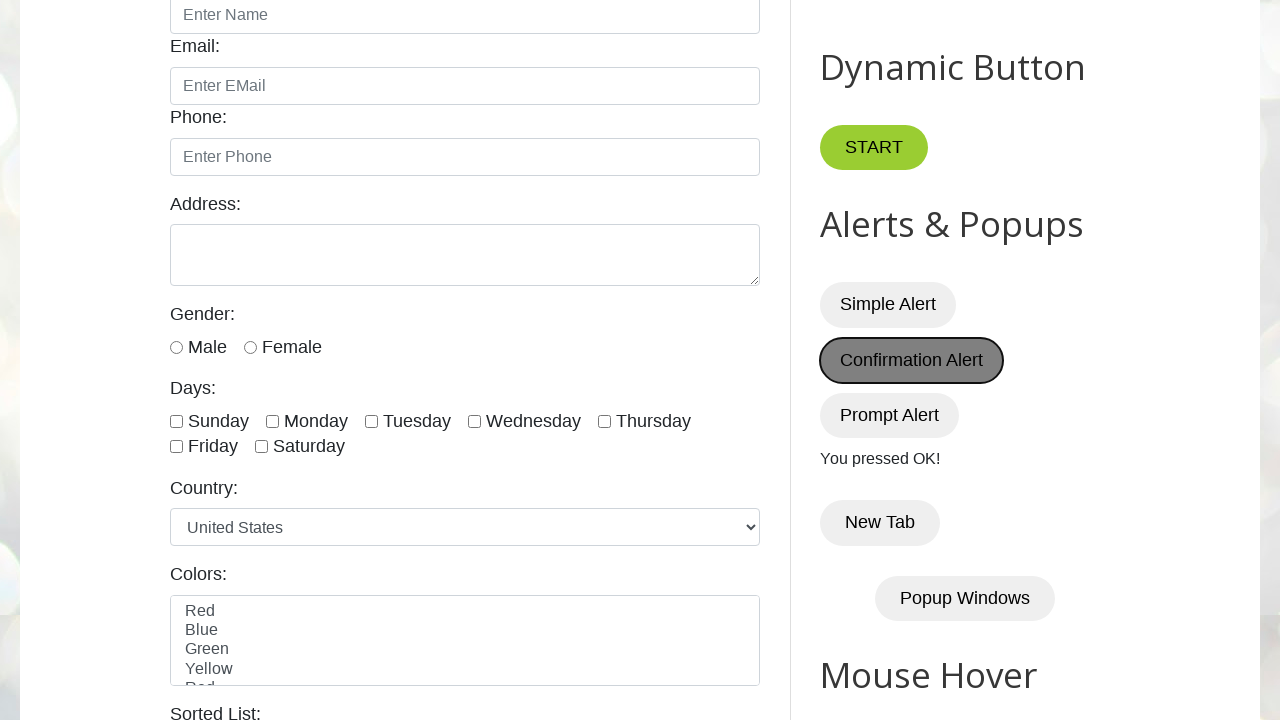

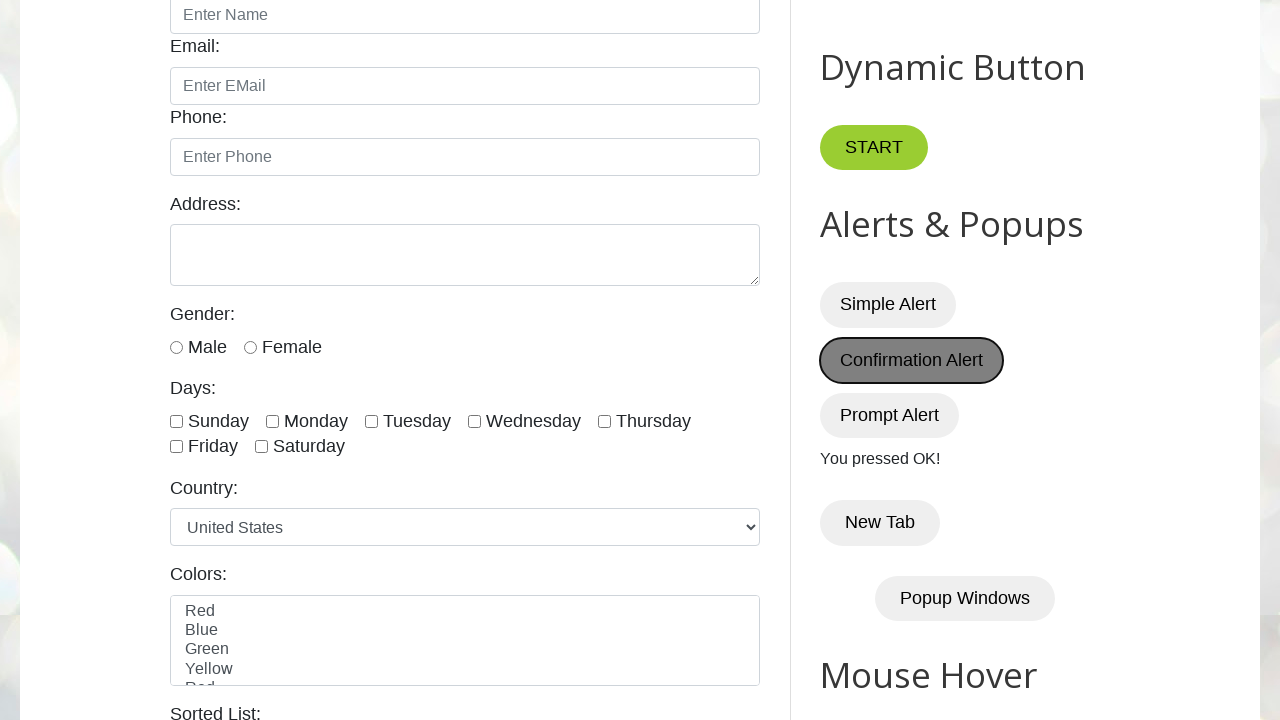